Navigates to the Selenium downloads page and maximizes the browser window to verify the page loads correctly

Starting URL: https://www.selenium.dev/downloads/

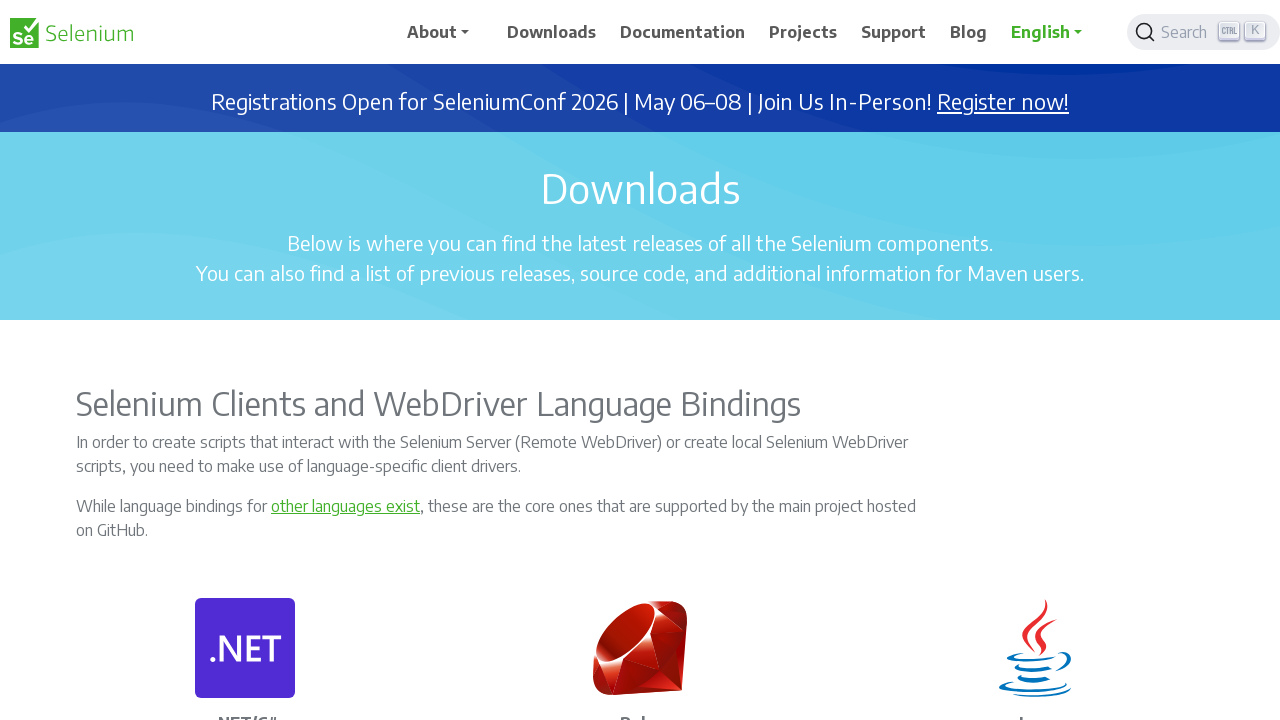

Navigated to Selenium downloads page
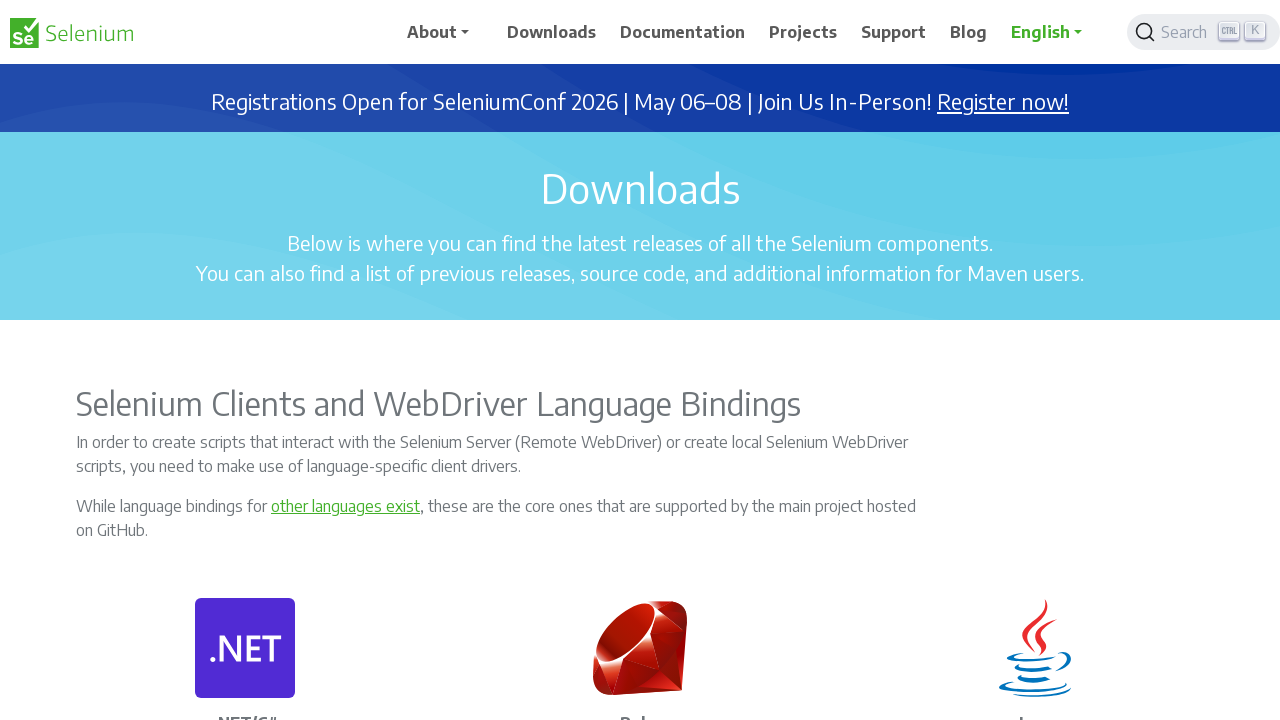

Maximized browser window to 1920x1080
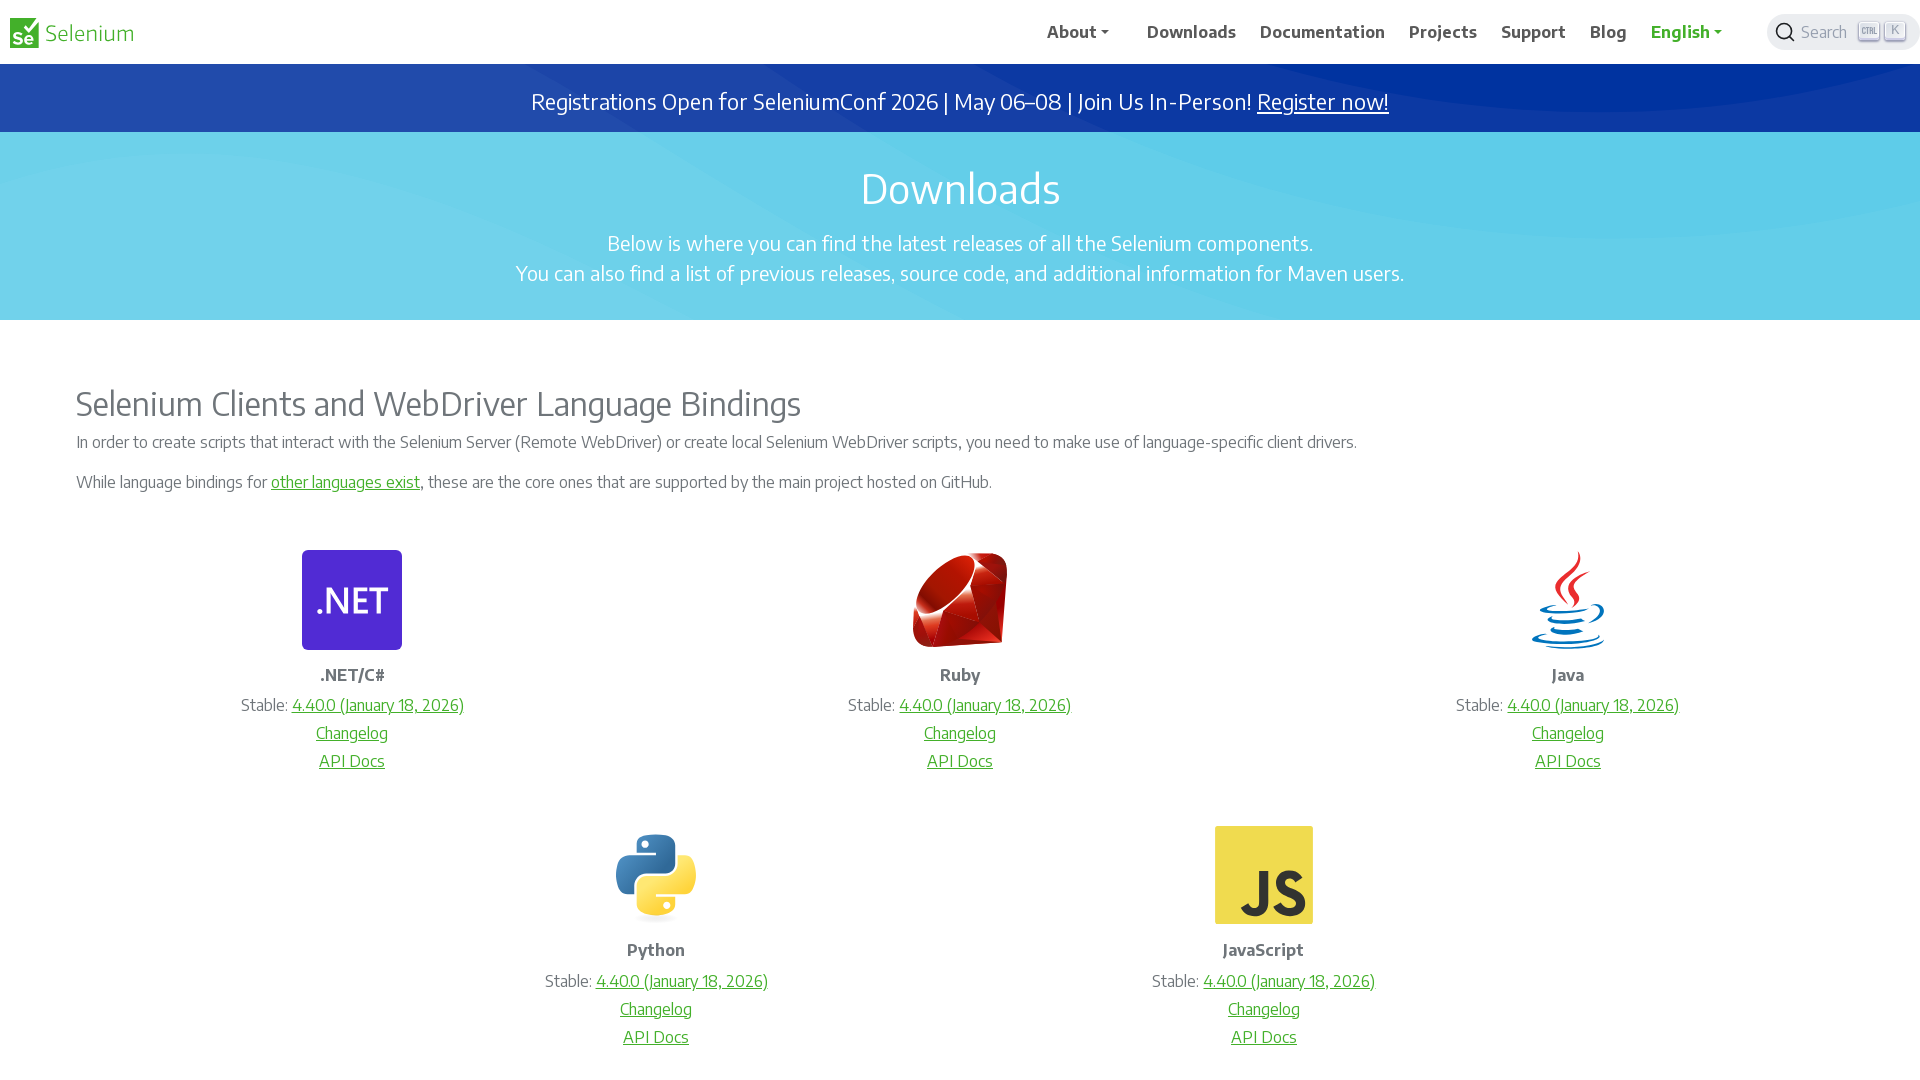

Page content fully loaded (DOM ready)
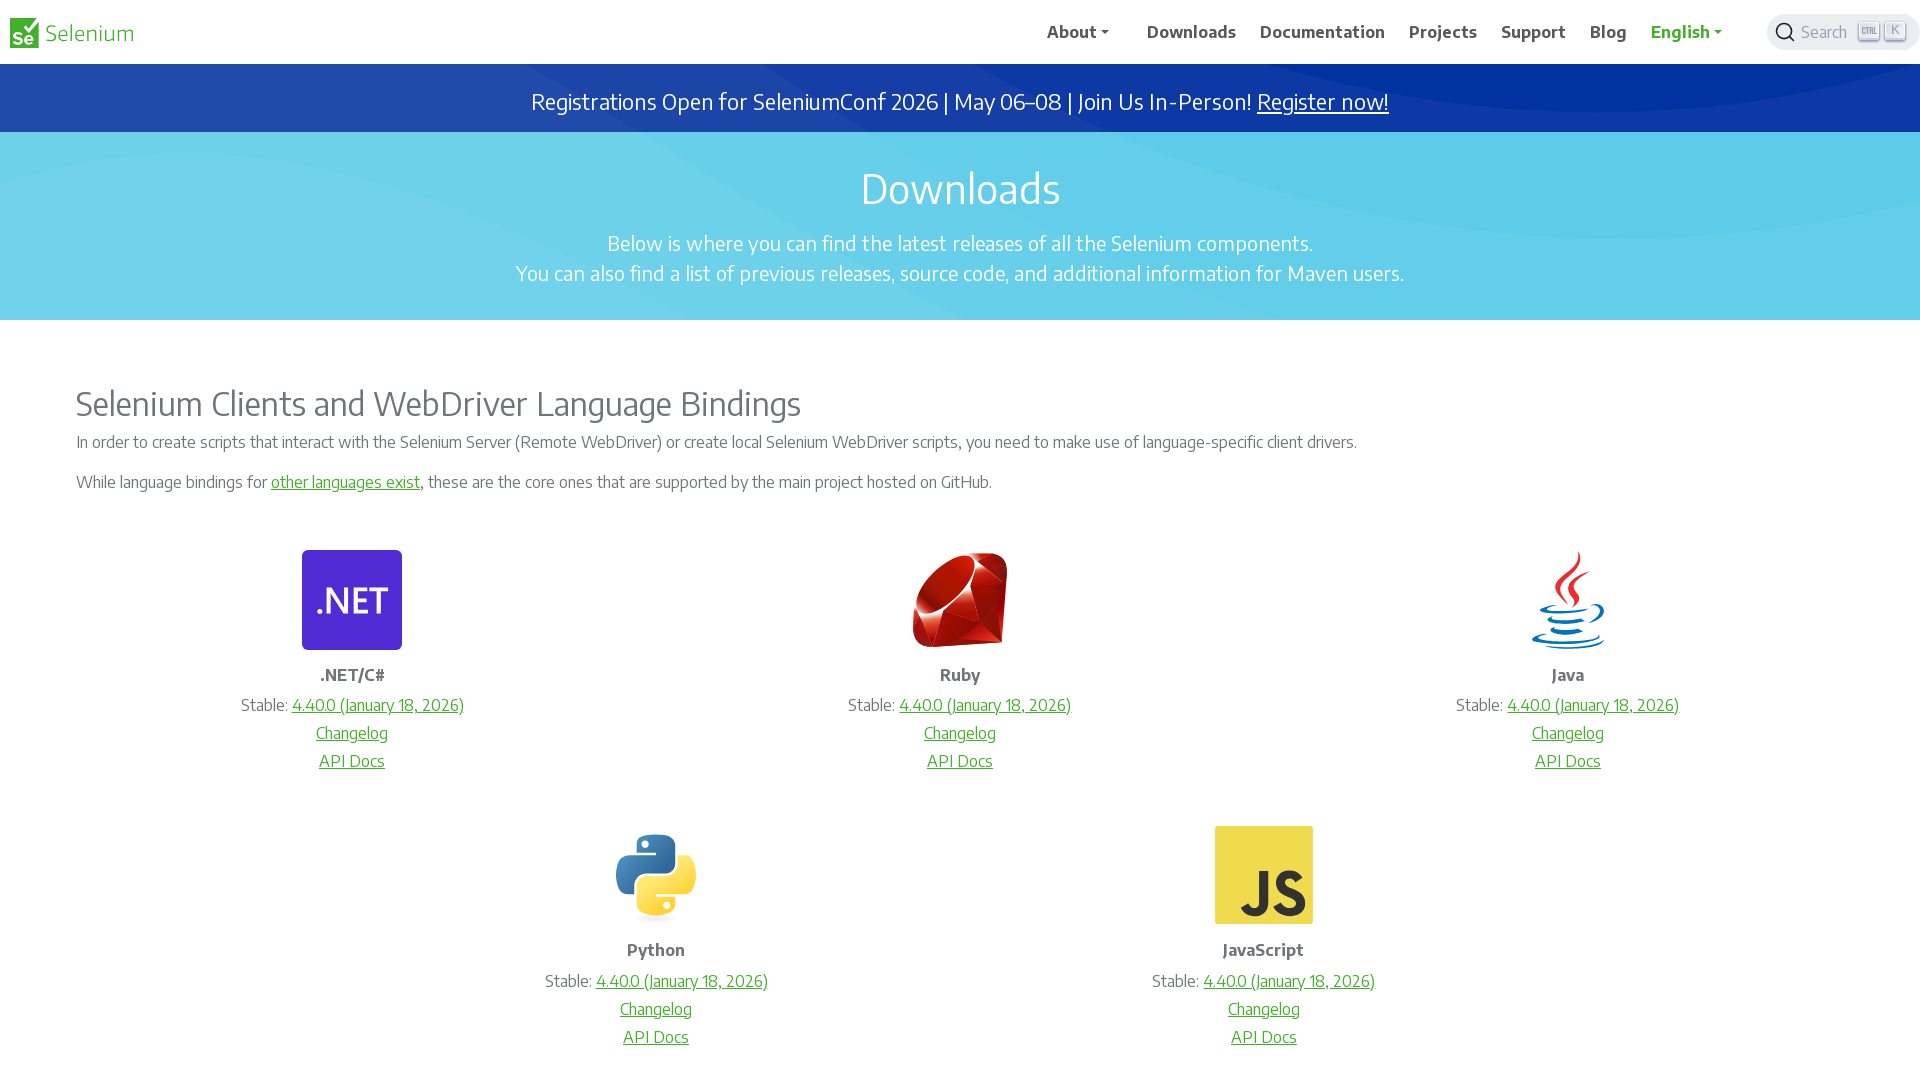

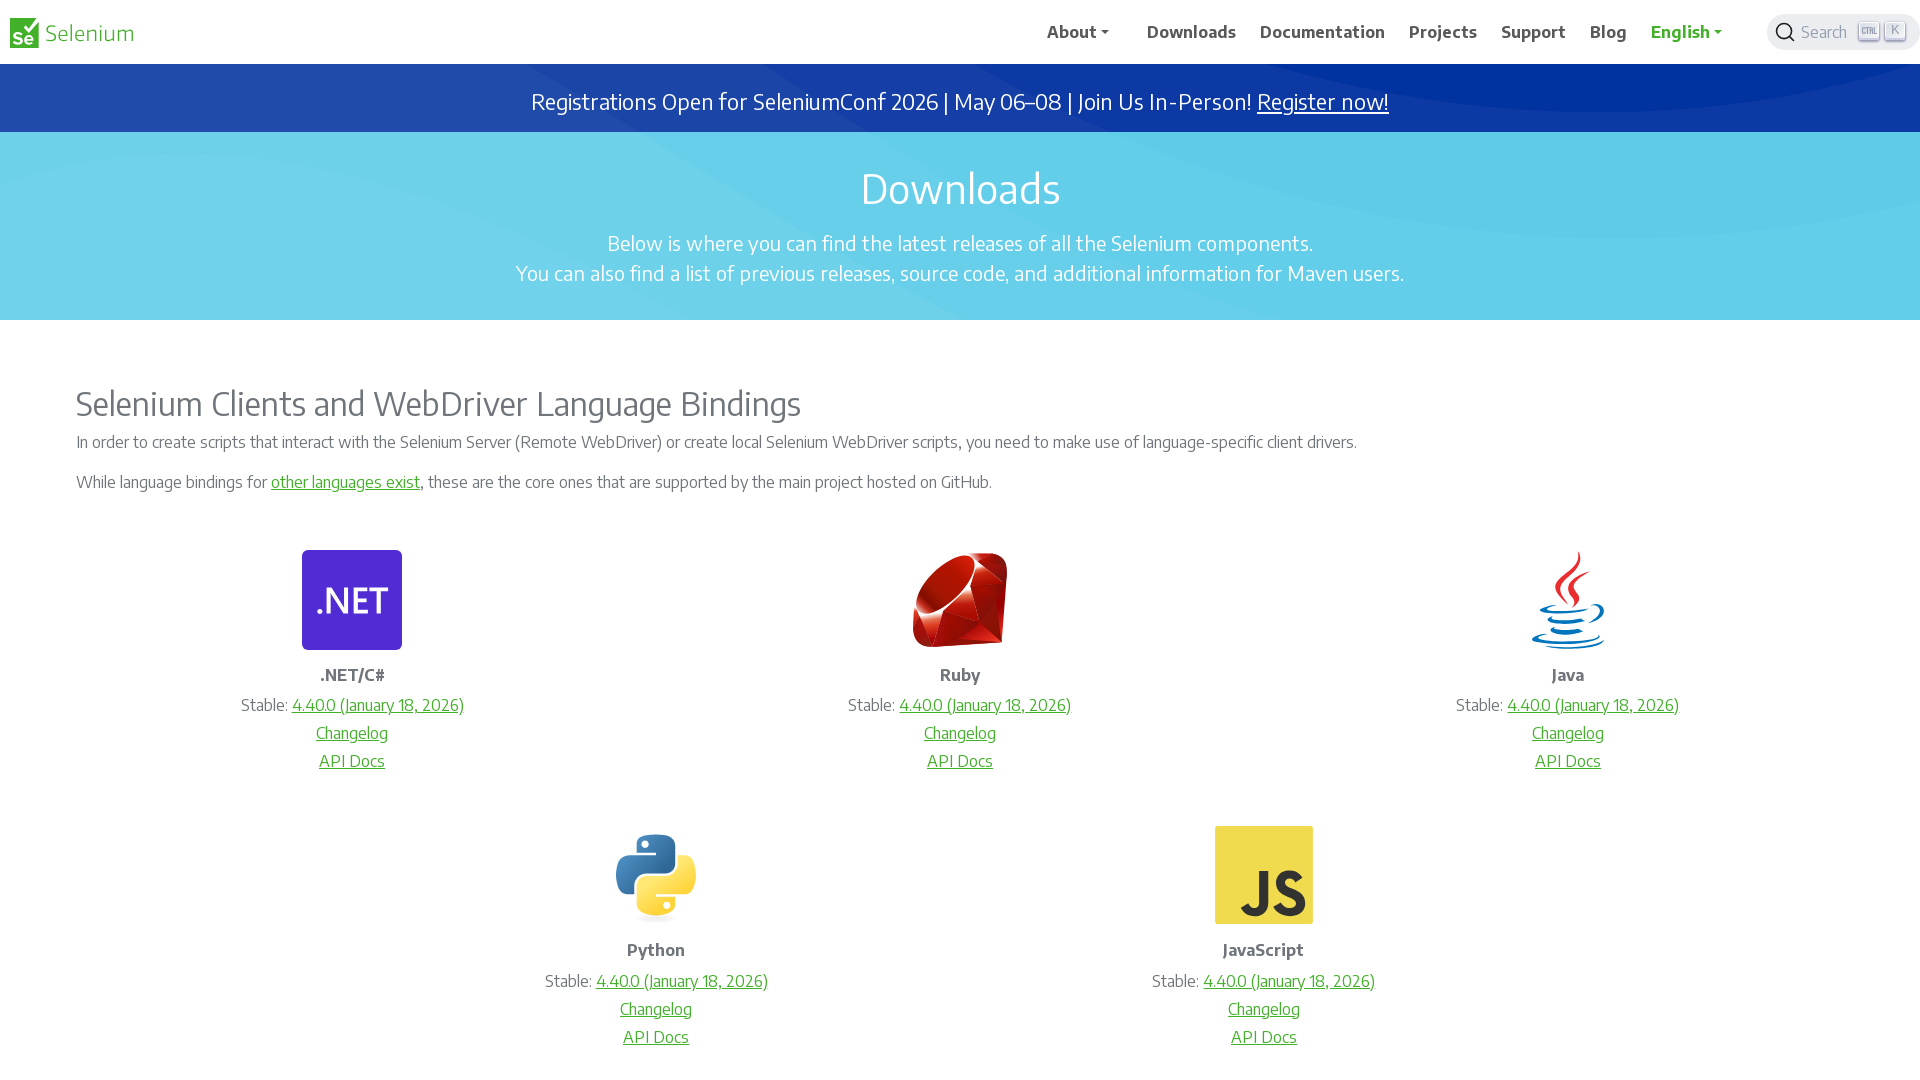